Fills out a depreciation calculator form with asset details including starting date, closing date, calculation method, purchase price, and useful life, then submits the form and verifies results are displayed.

Starting URL: https://stylefunc287.xsrv.jp/php/dep.php

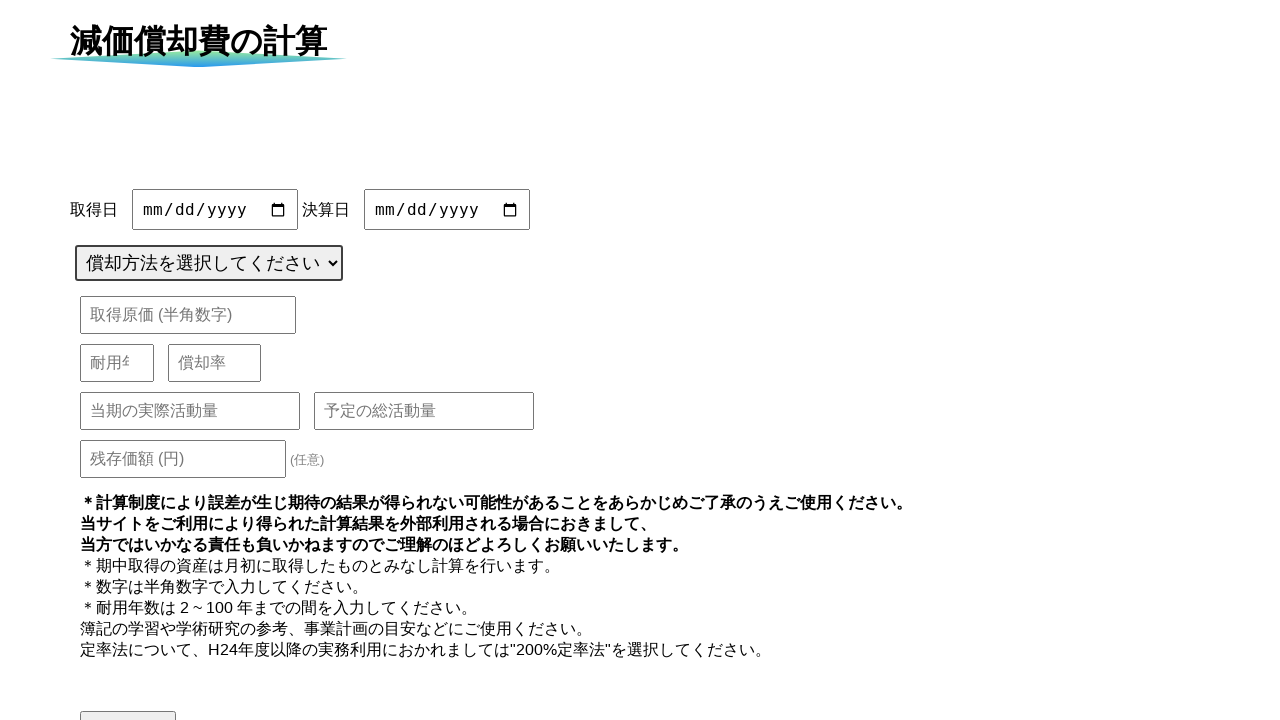

Set starting date to 2023-04-01 using JavaScript
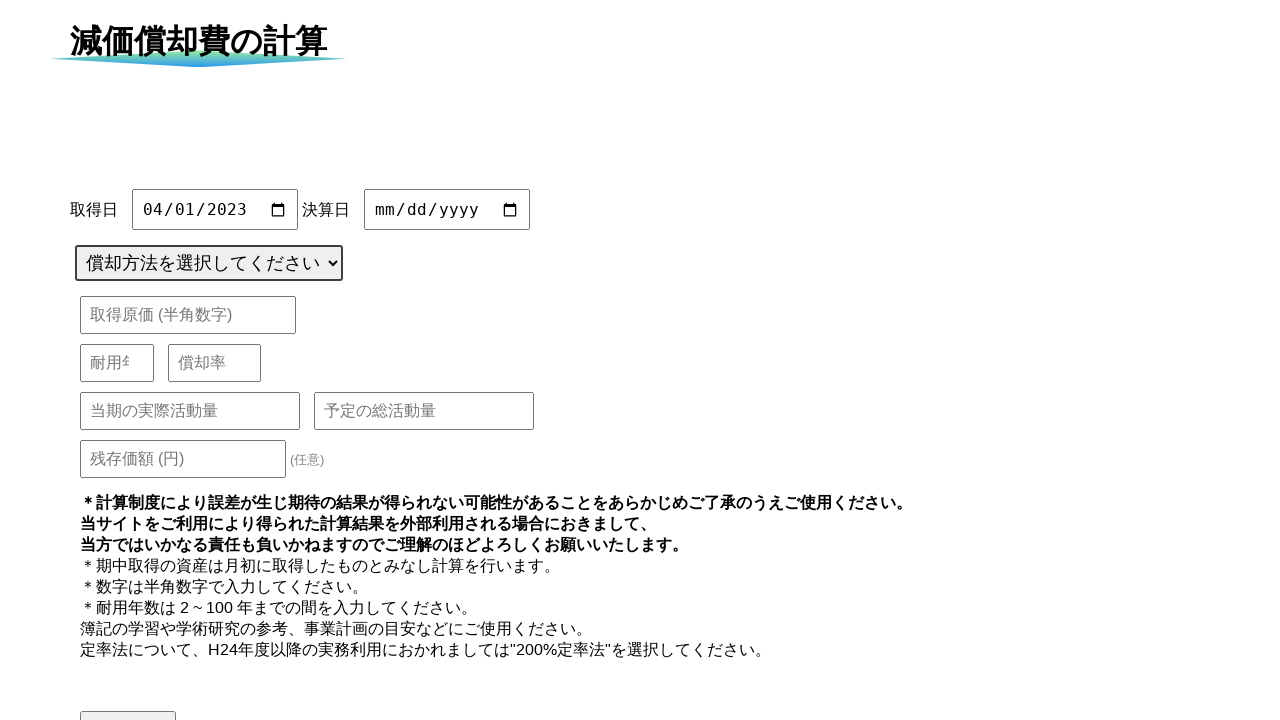

Set closing date to 2024-03-31 using JavaScript
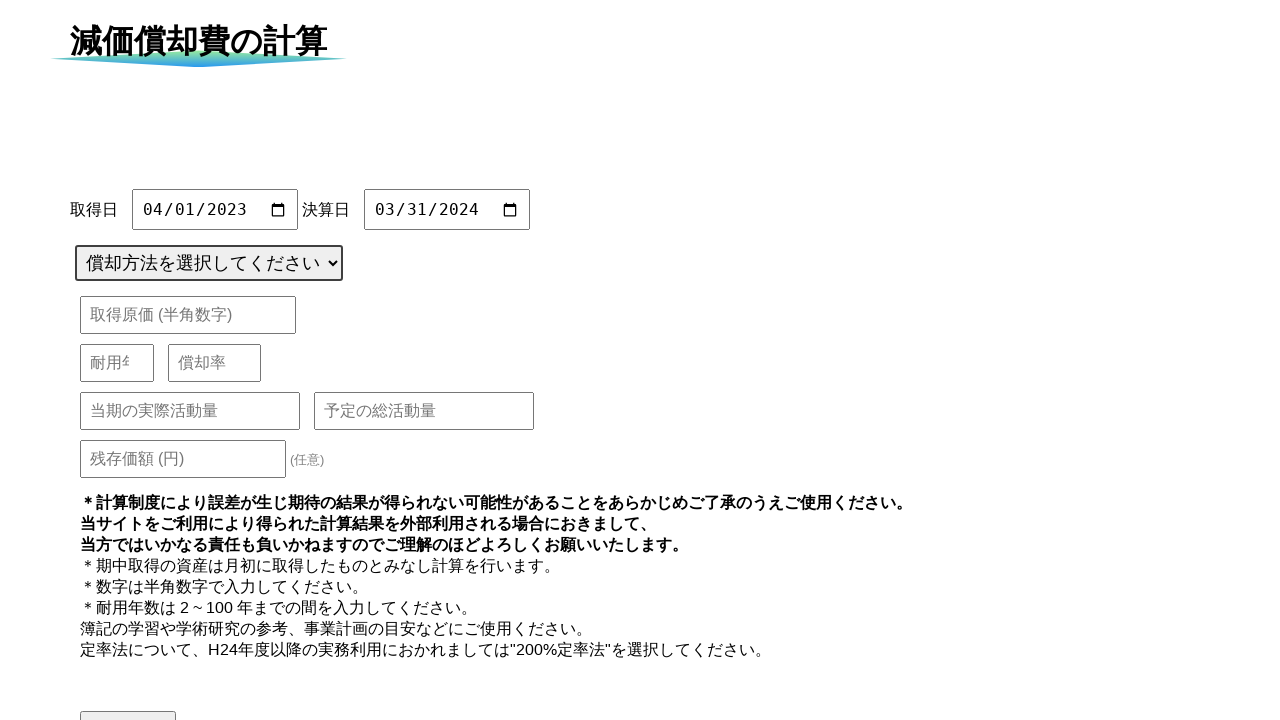

Selected calculation method: 定額法 (Straight-line method) on #cluculateMethod
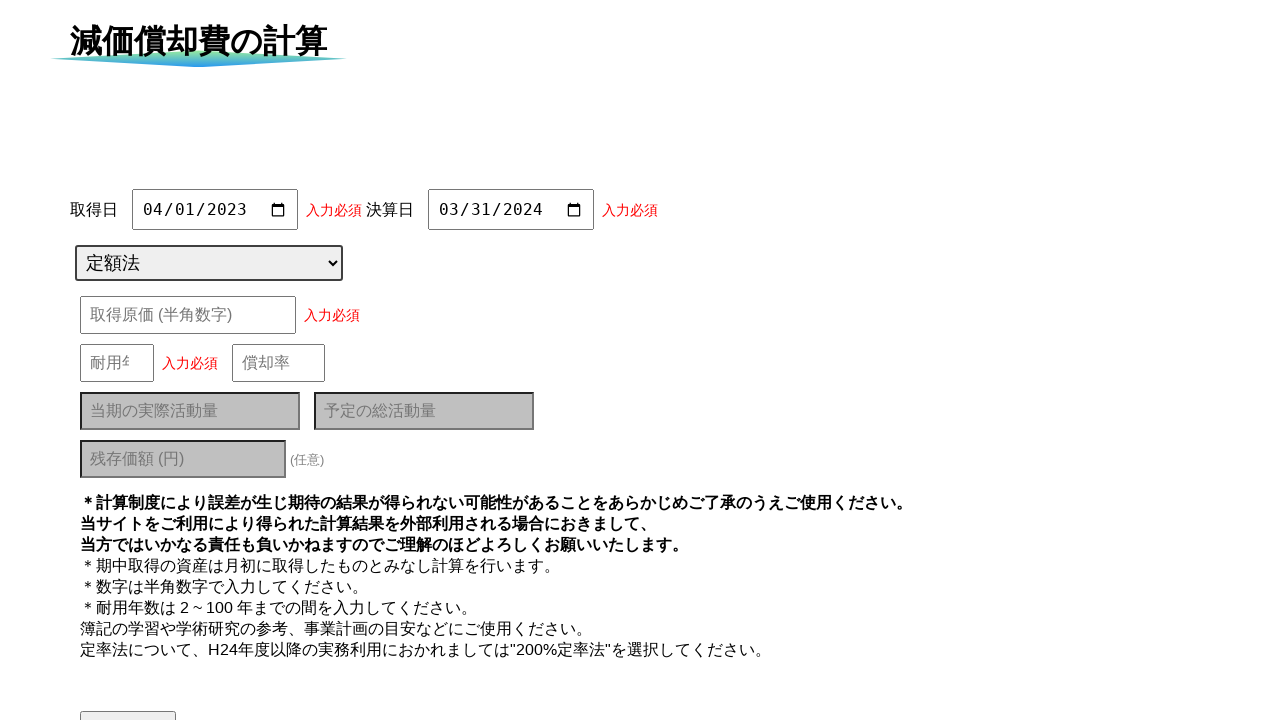

Entered purchase price: 1000000 on #purchasePrice
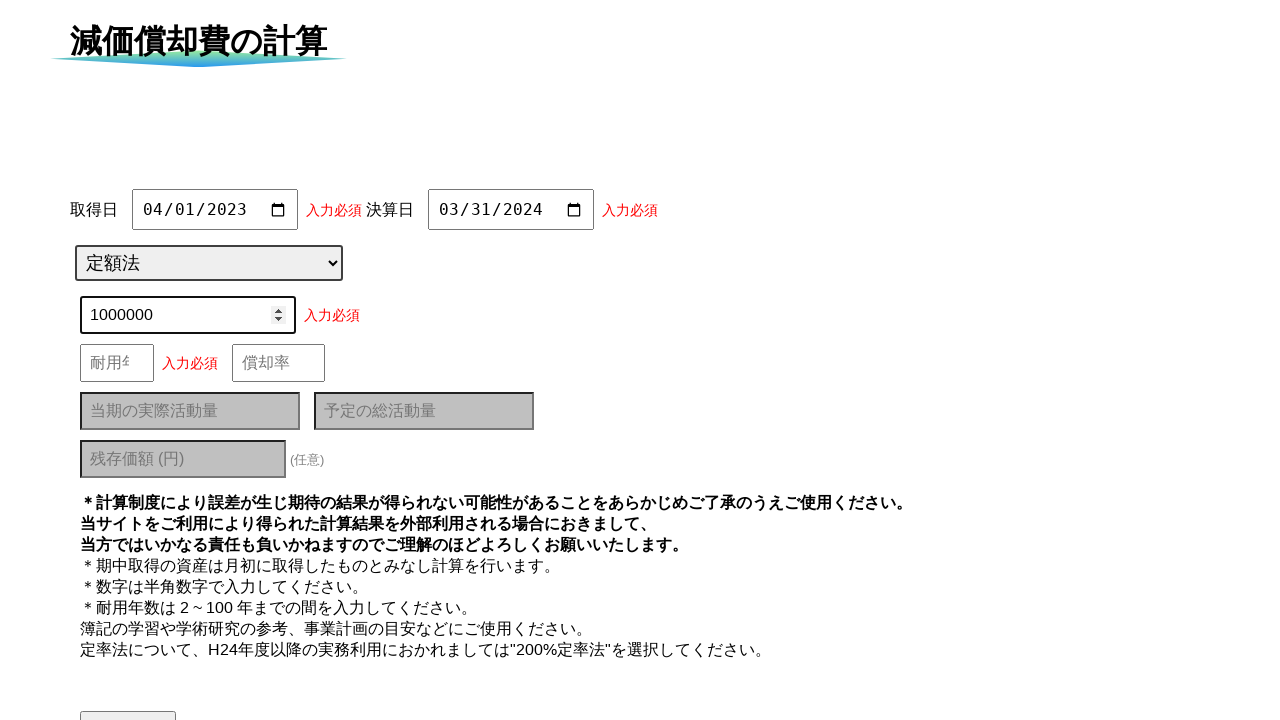

Entered useful life: 5 years on #usefulLife
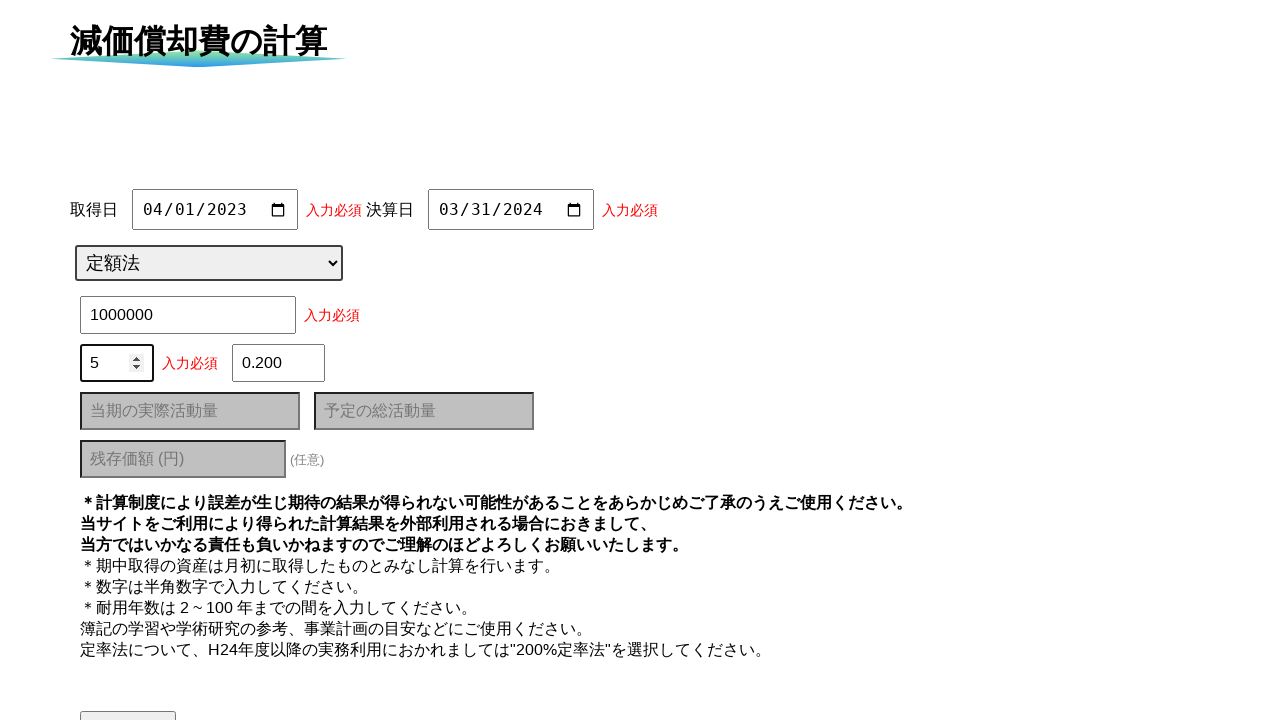

Clicked submit button to calculate depreciation at (128, 698) on #submit
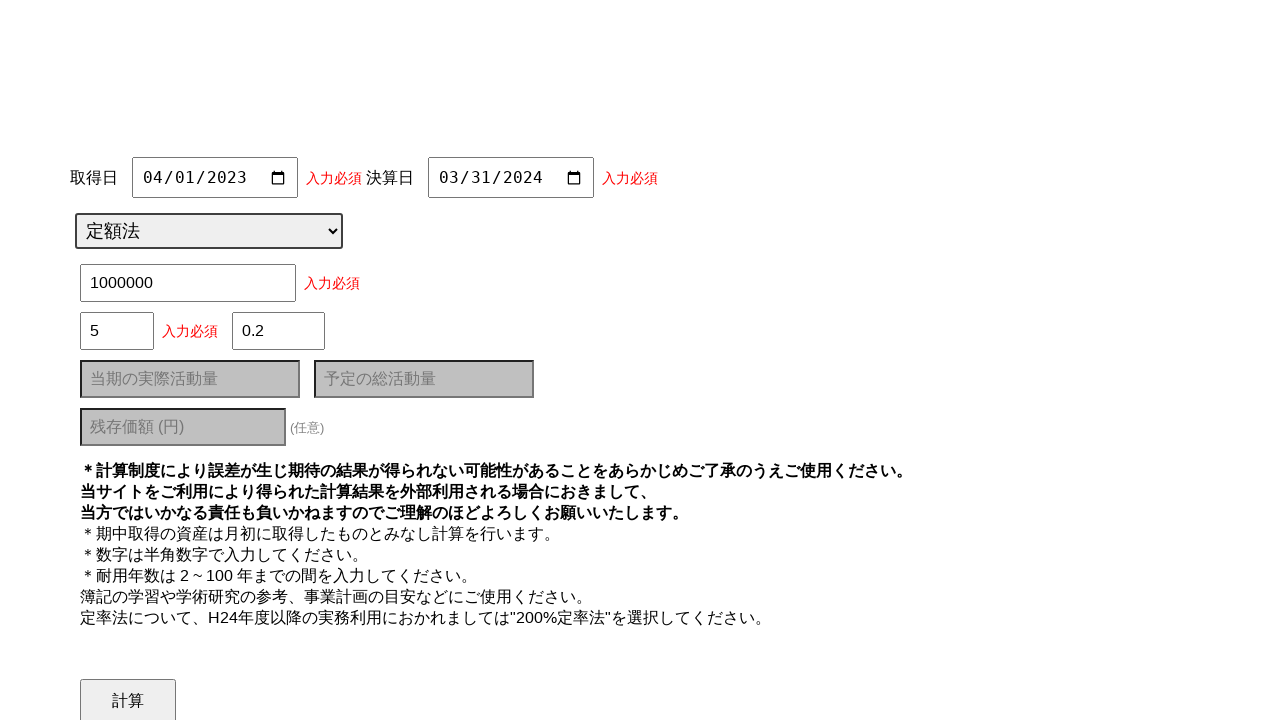

Results table appeared with depreciation calculations
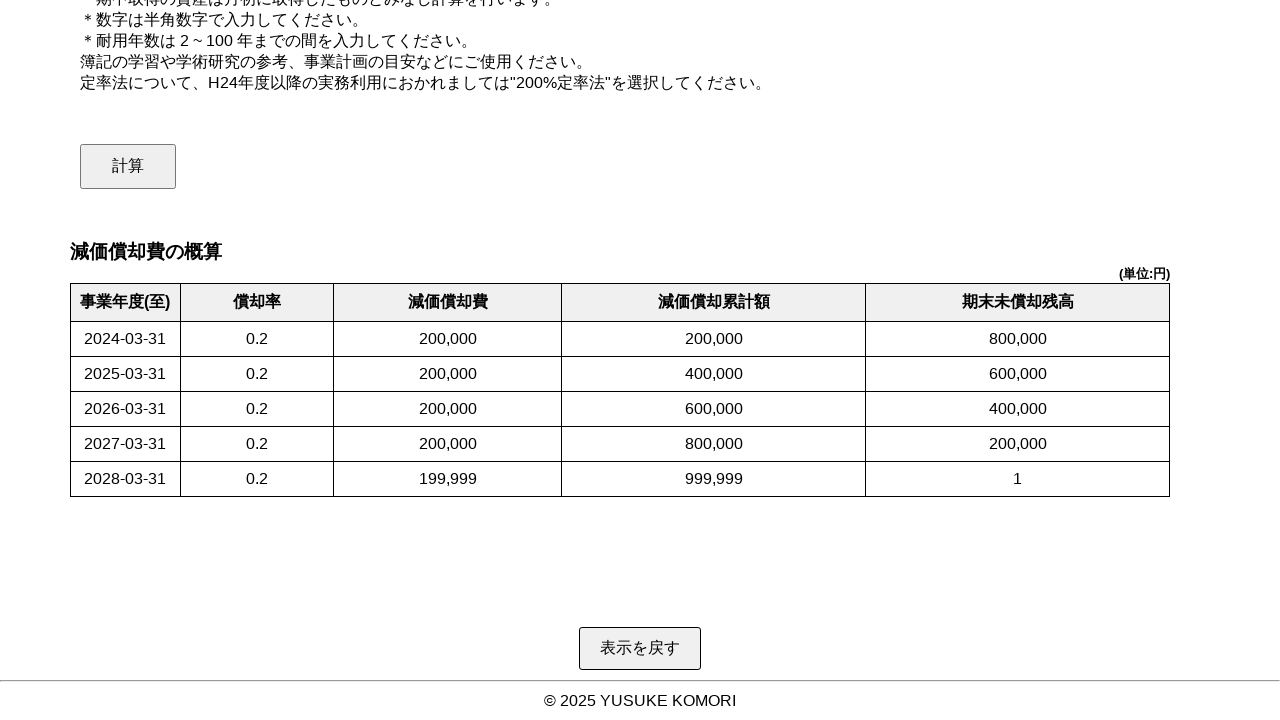

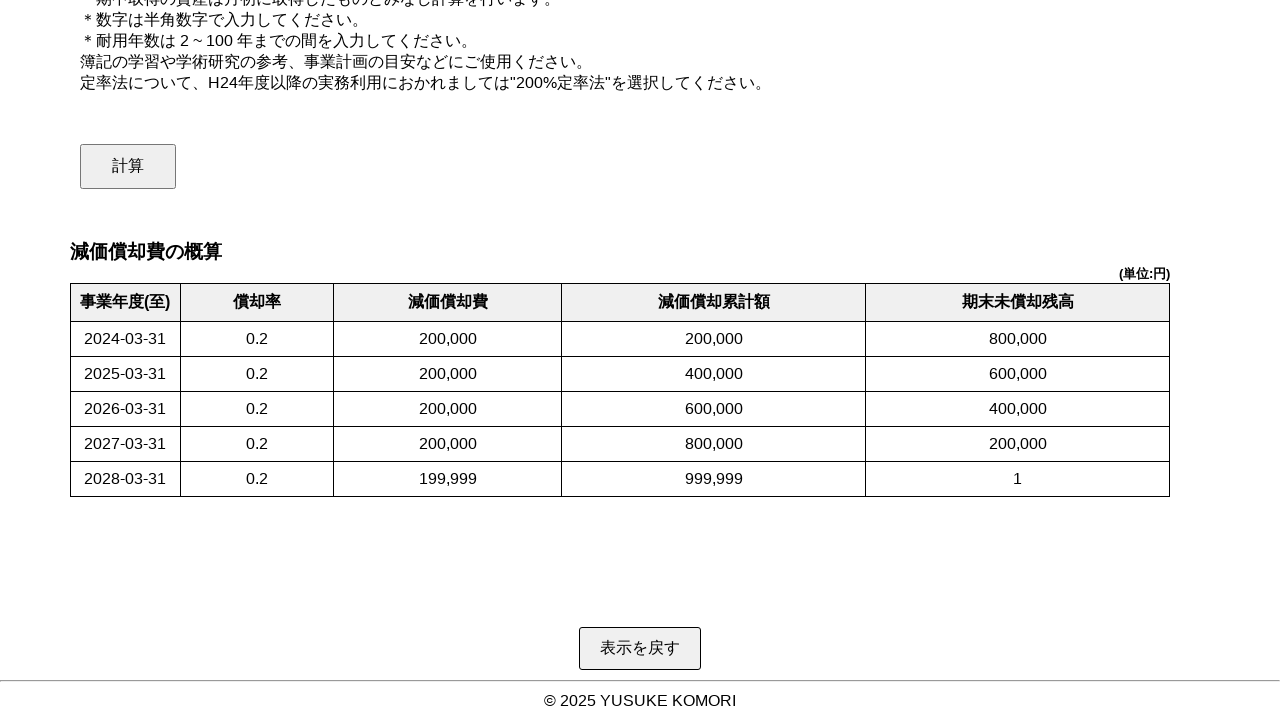